Tests double-click functionality by performing a double-click action on a button element on a test automation practice page

Starting URL: http://testautomationpractice.blogspot.com/

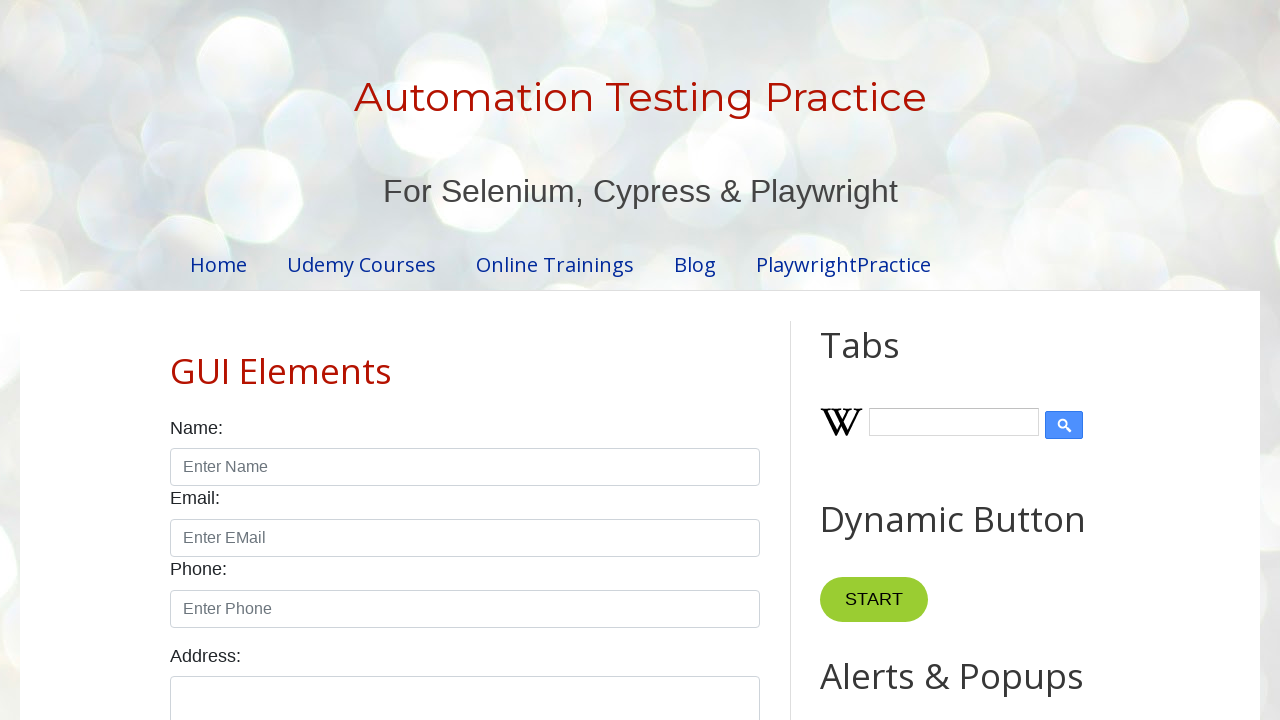

Located button element for double-click test
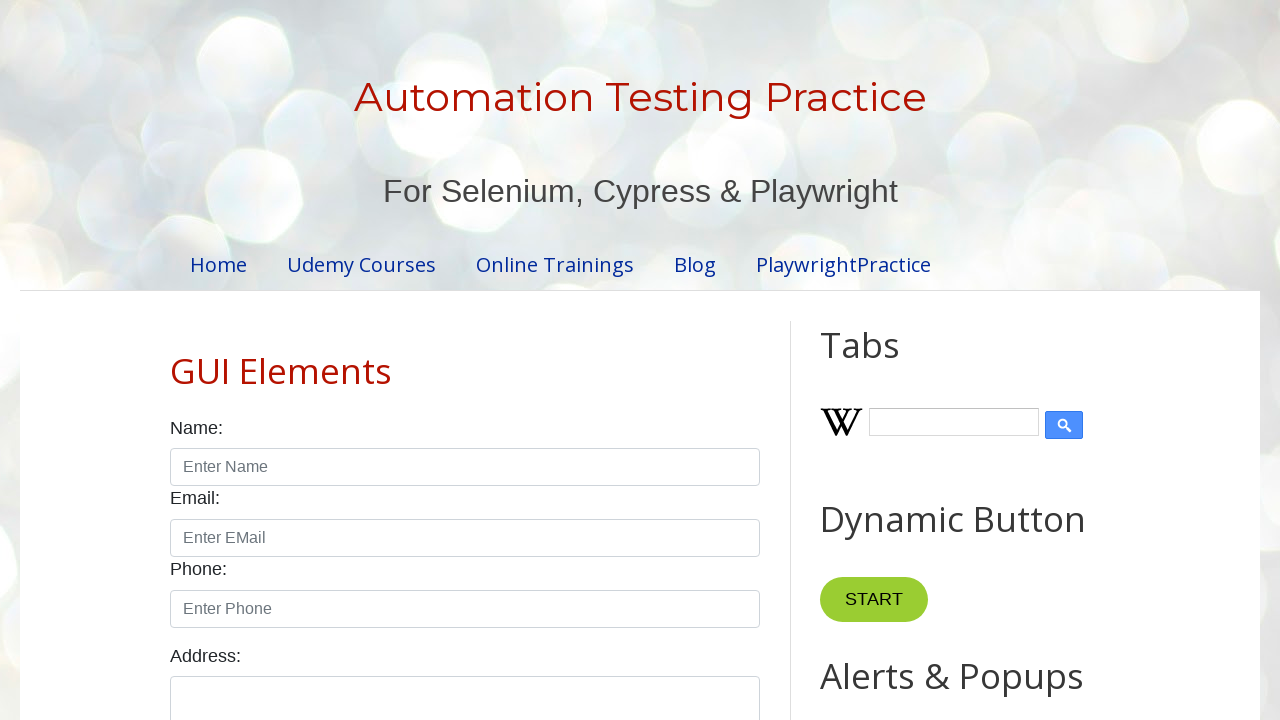

Performed double-click action on button element at (885, 360) on xpath=//*[@id='HTML10']/div[1]/button
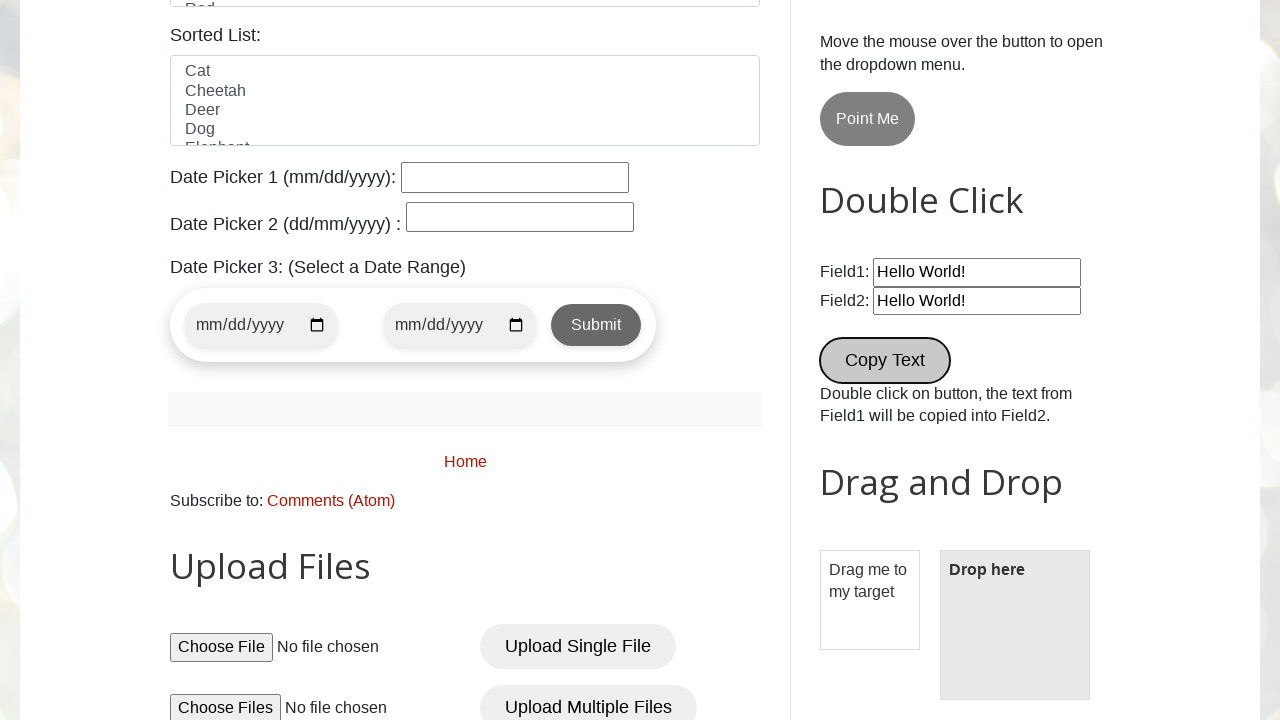

Waited 2 seconds to observe double-click result
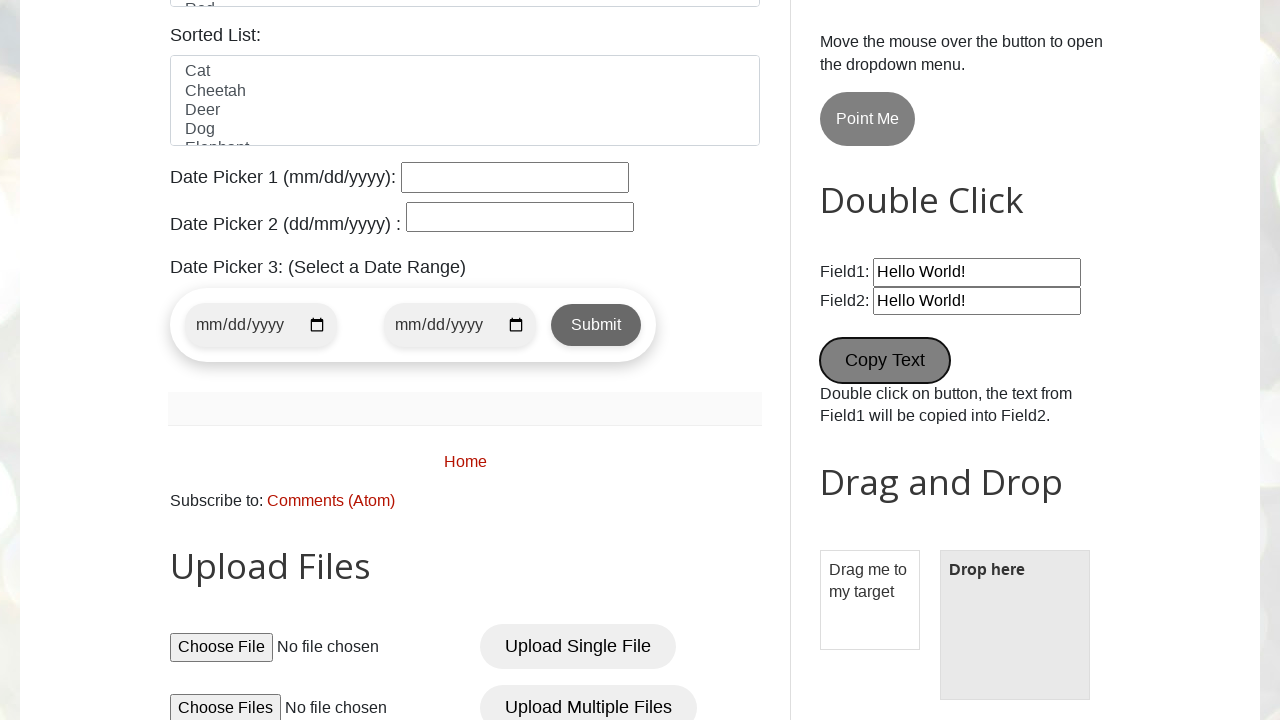

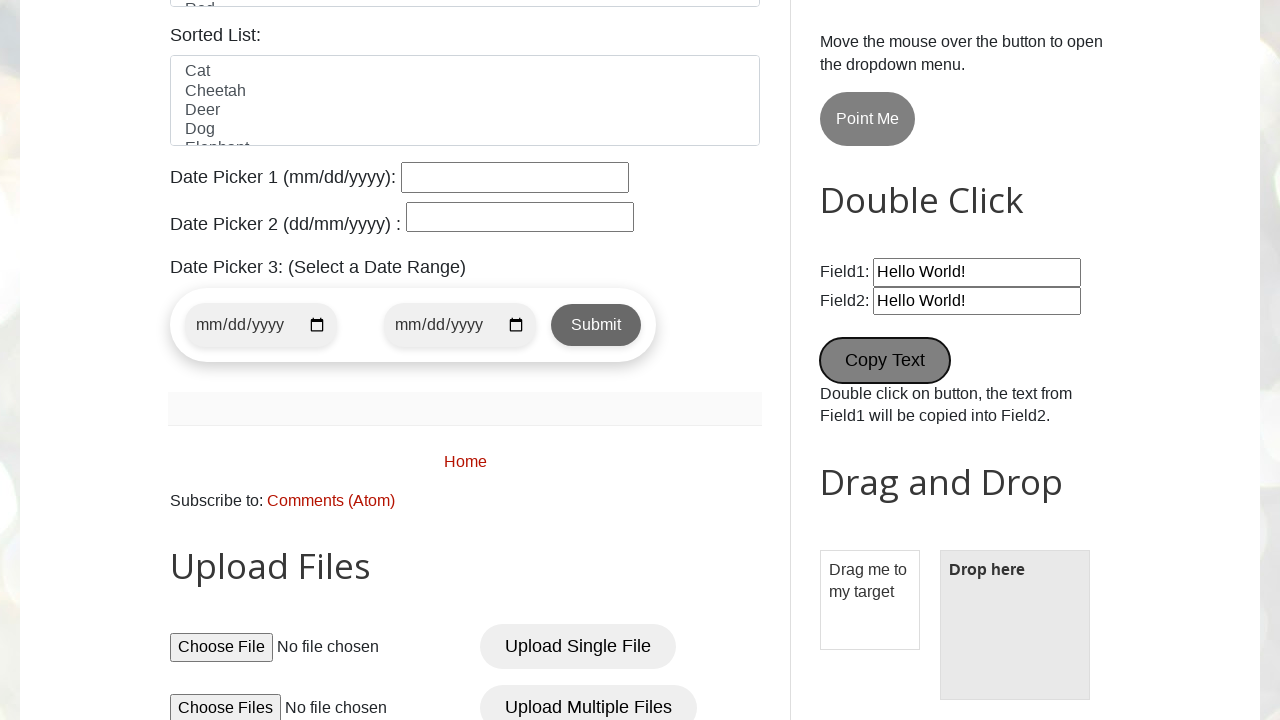